Tests navigation to the Starbucks account creation page by clicking the "Join now" link and verifying the URL changes

Starting URL: https://www.starbucks.com

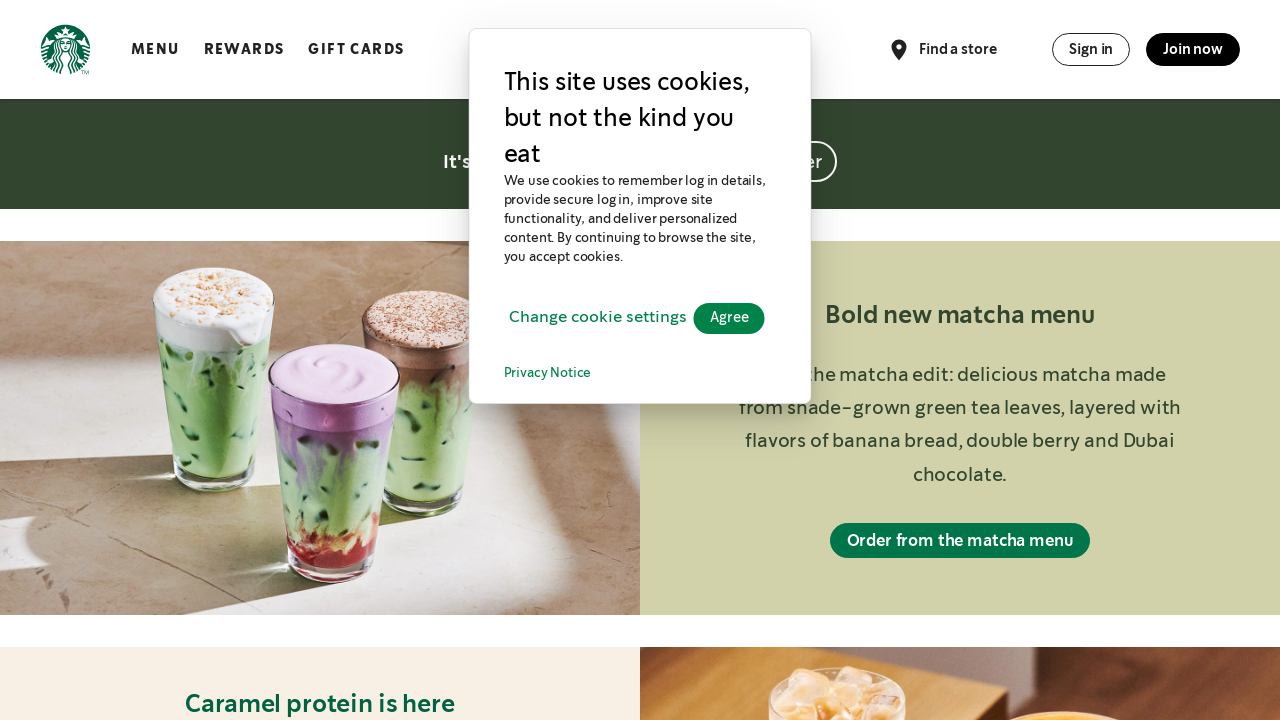

Clicked 'Join now' link to navigate to account creation page at (1193, 49) on xpath=//*[contains(text(), 'Join now')]
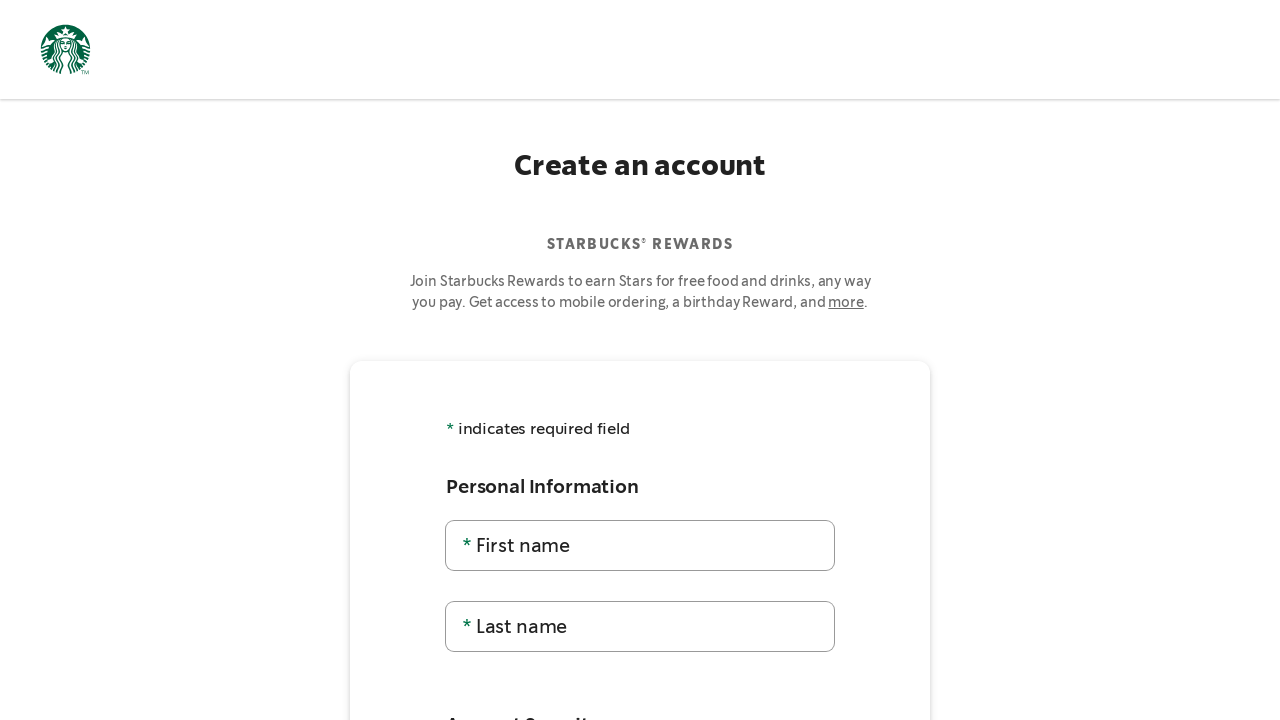

Verified URL changed to Starbucks account creation page
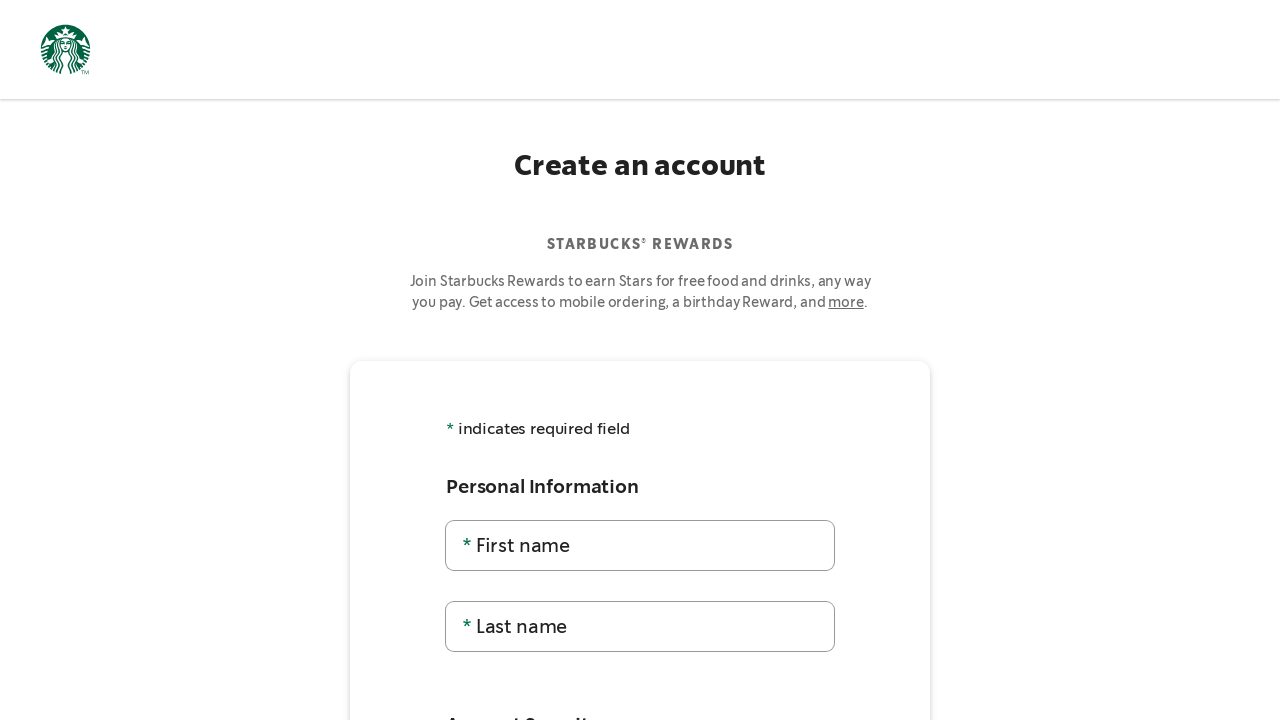

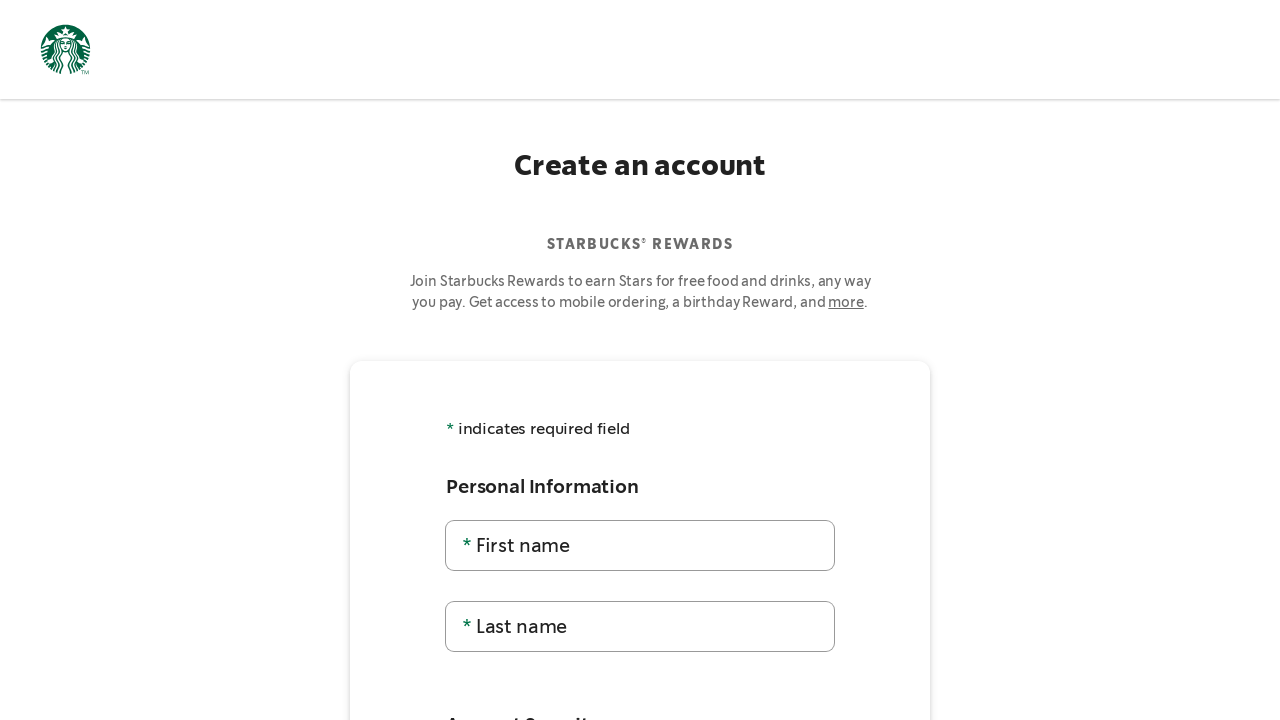